Tests dynamic web elements by interacting with enable/disable controls, dynamic loading scenarios, and demonstrates explicit wait functionality

Starting URL: https://the-internet.herokuapp.com/dynamic_controls

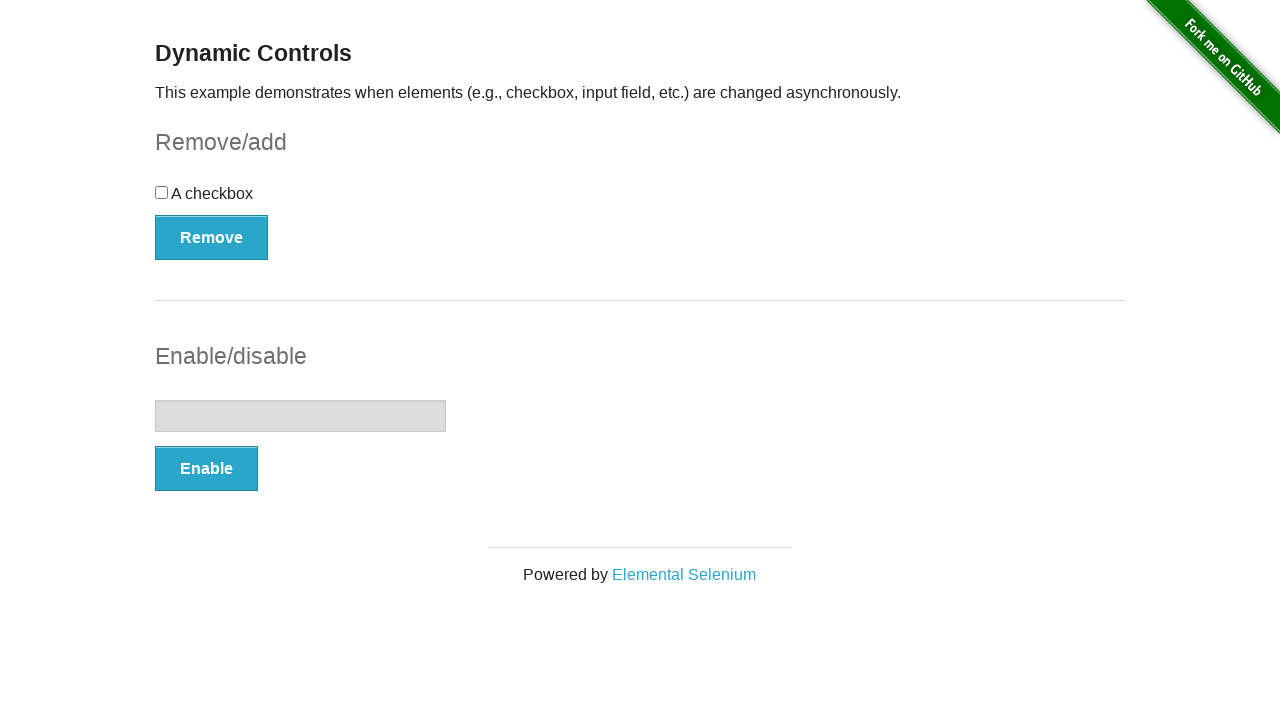

Clicked Enable button to enable the input field at (206, 469) on xpath=//button[.='Enable']
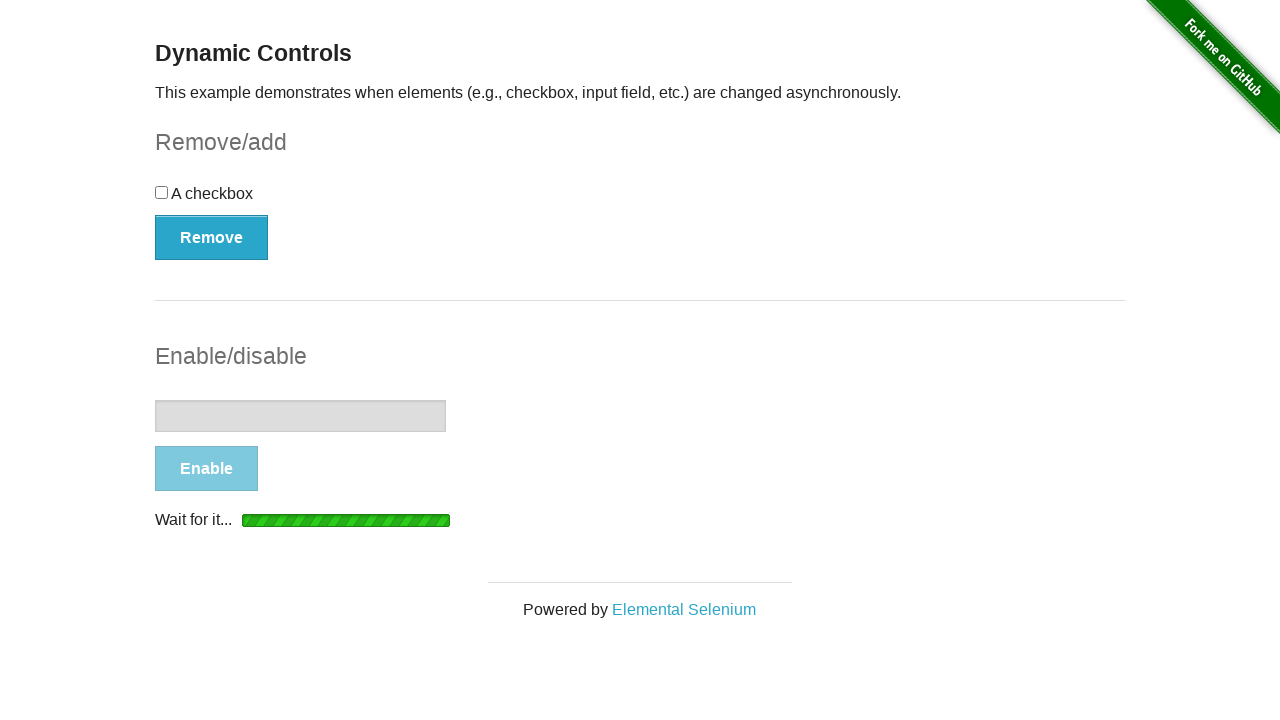

Input field became visible after enabling
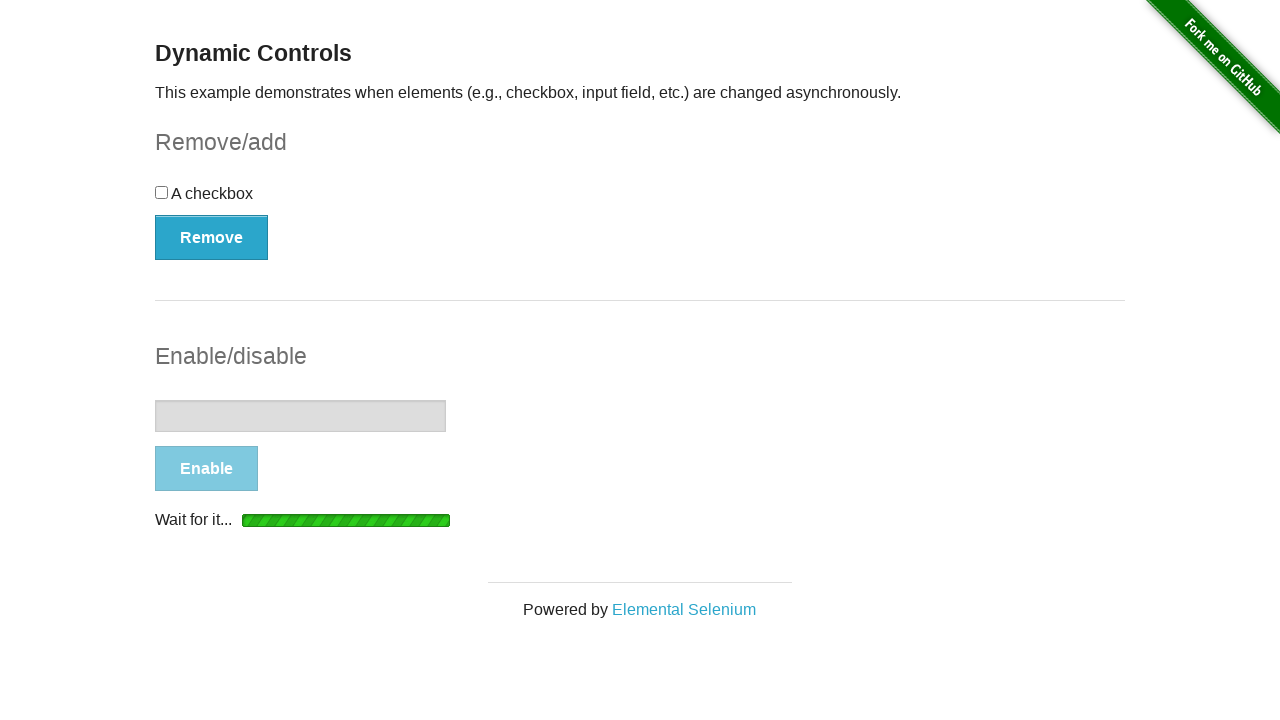

Filled input field with 'Explicit wait example' on //input[@type='text']
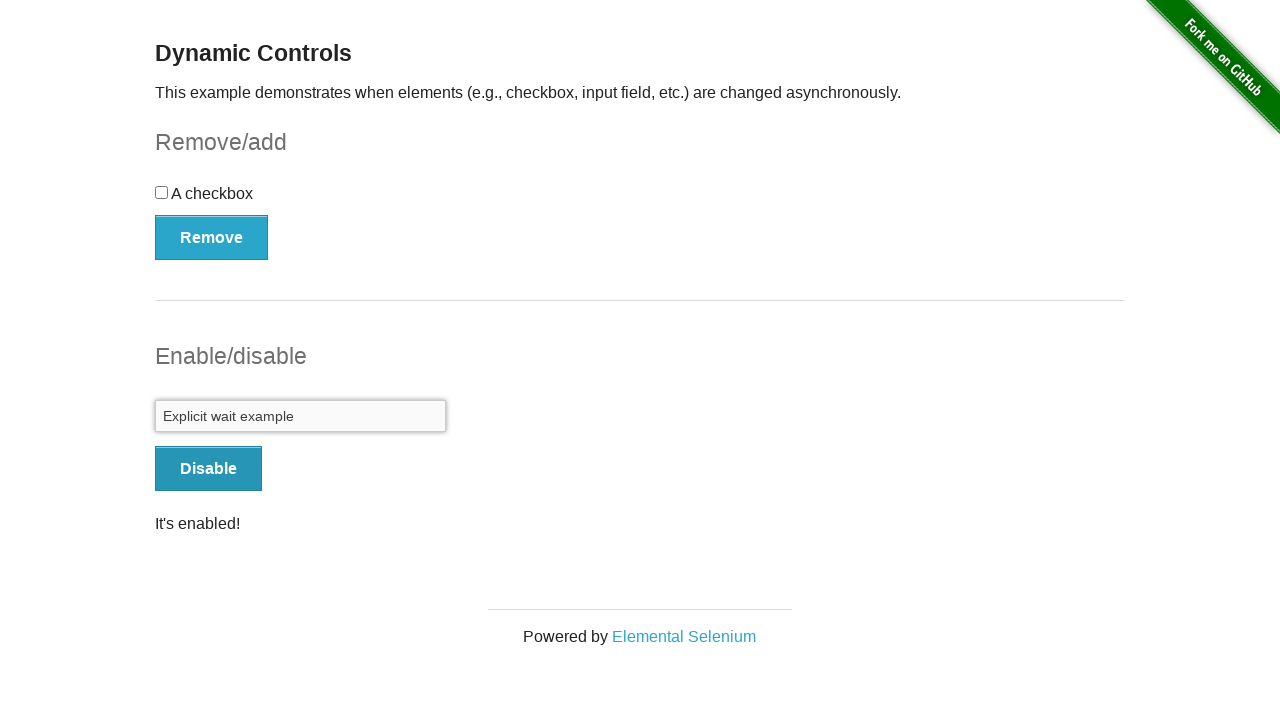

Navigated to dynamic loading example 1
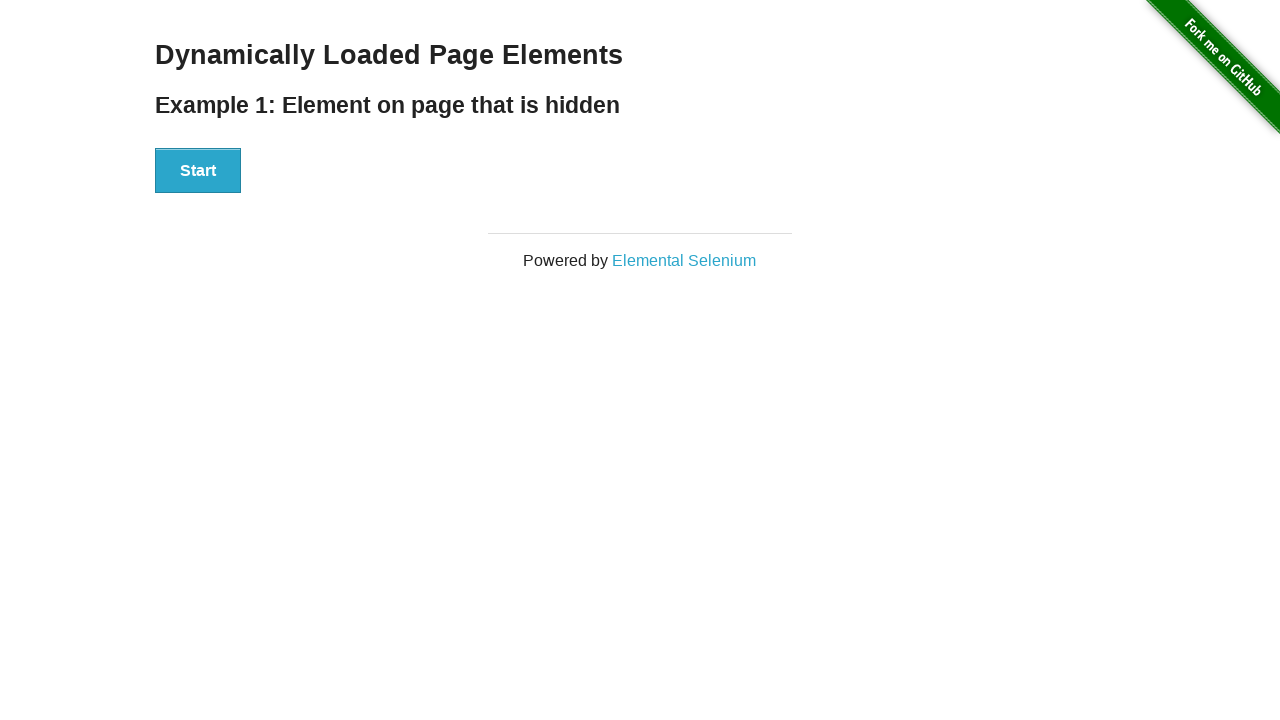

Clicked Start button in dynamic loading example 1 at (198, 171) on xpath=//button[.='Start']
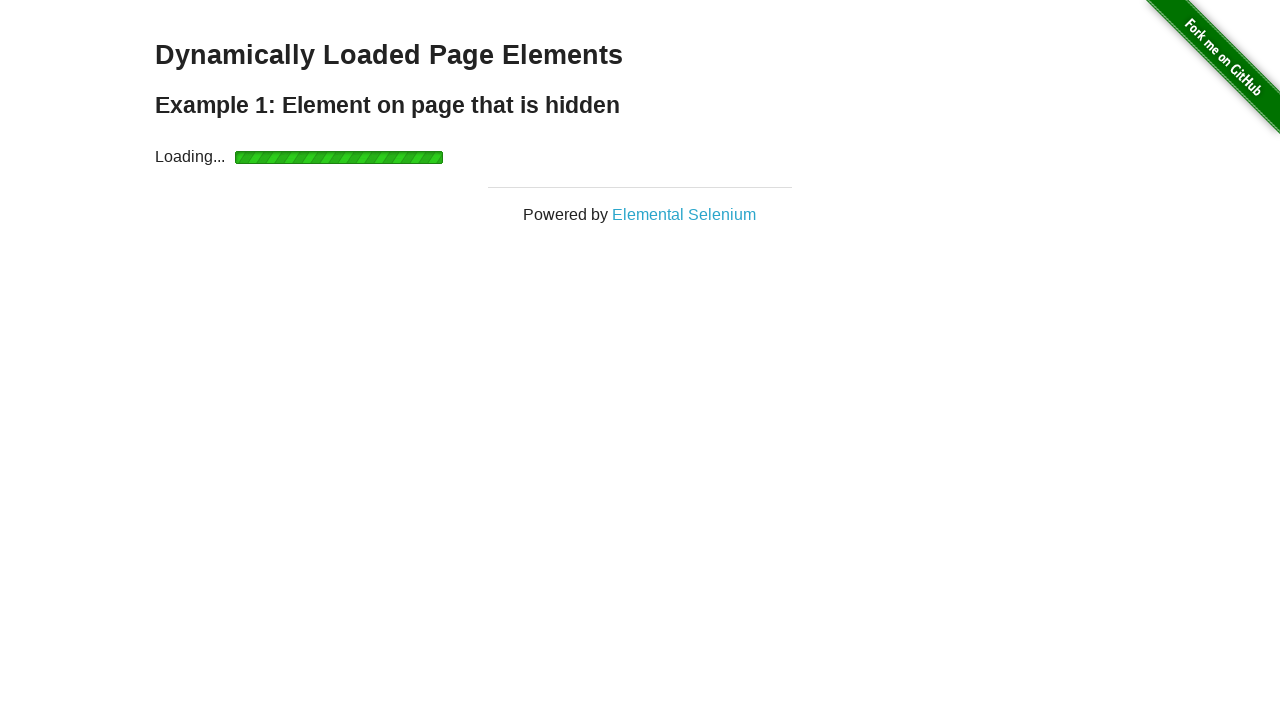

Hello World text appeared after waiting for dynamic load
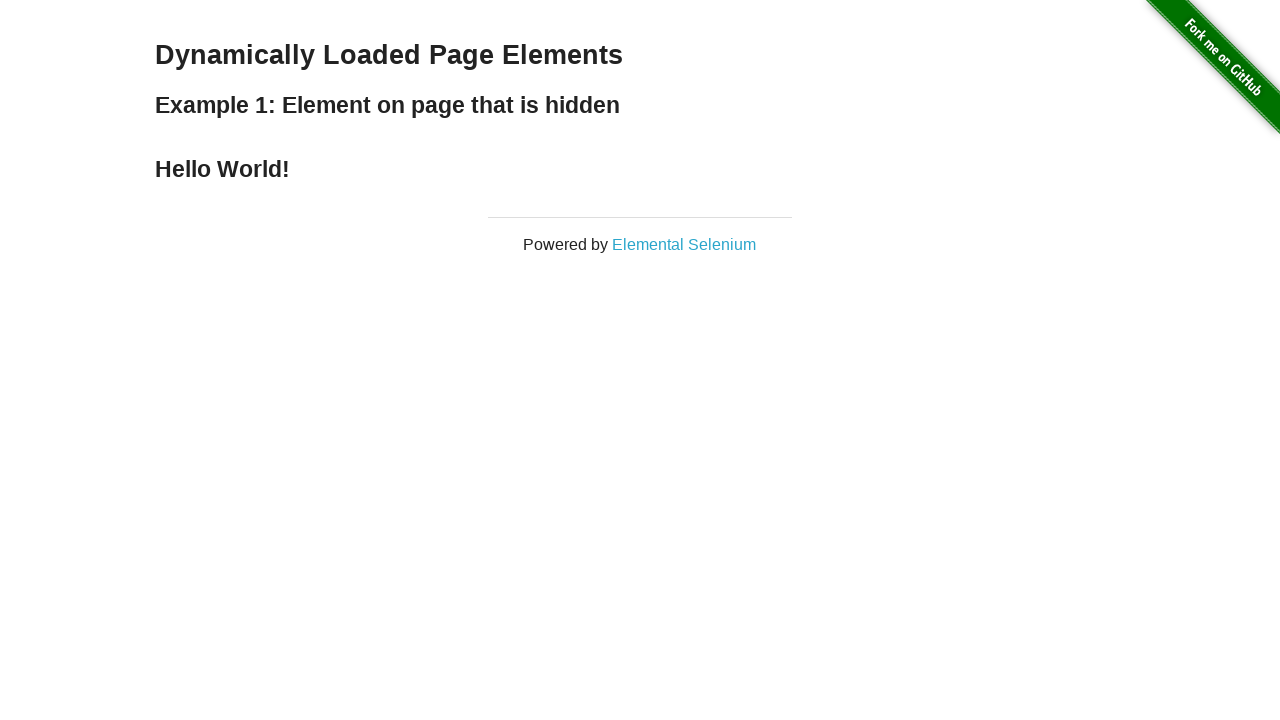

Navigated to dynamic loading example 2
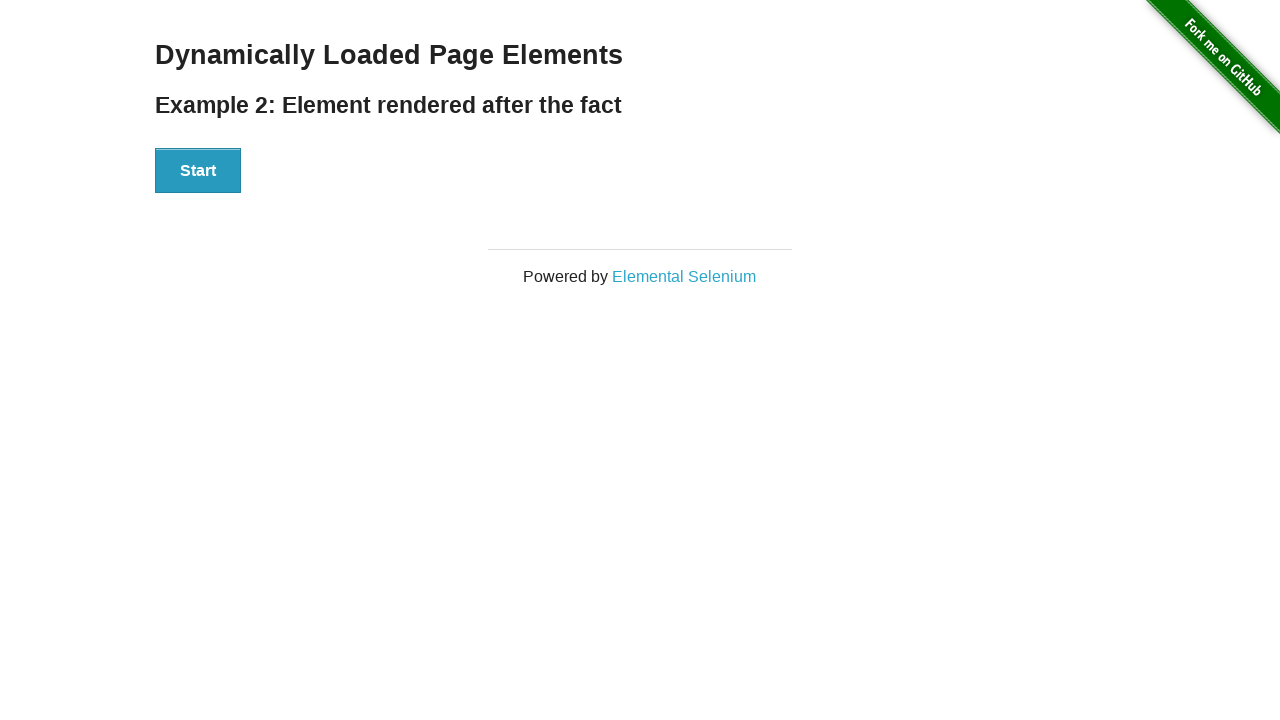

Clicked Start button in dynamic loading example 2 at (198, 171) on xpath=//button[.='Start']
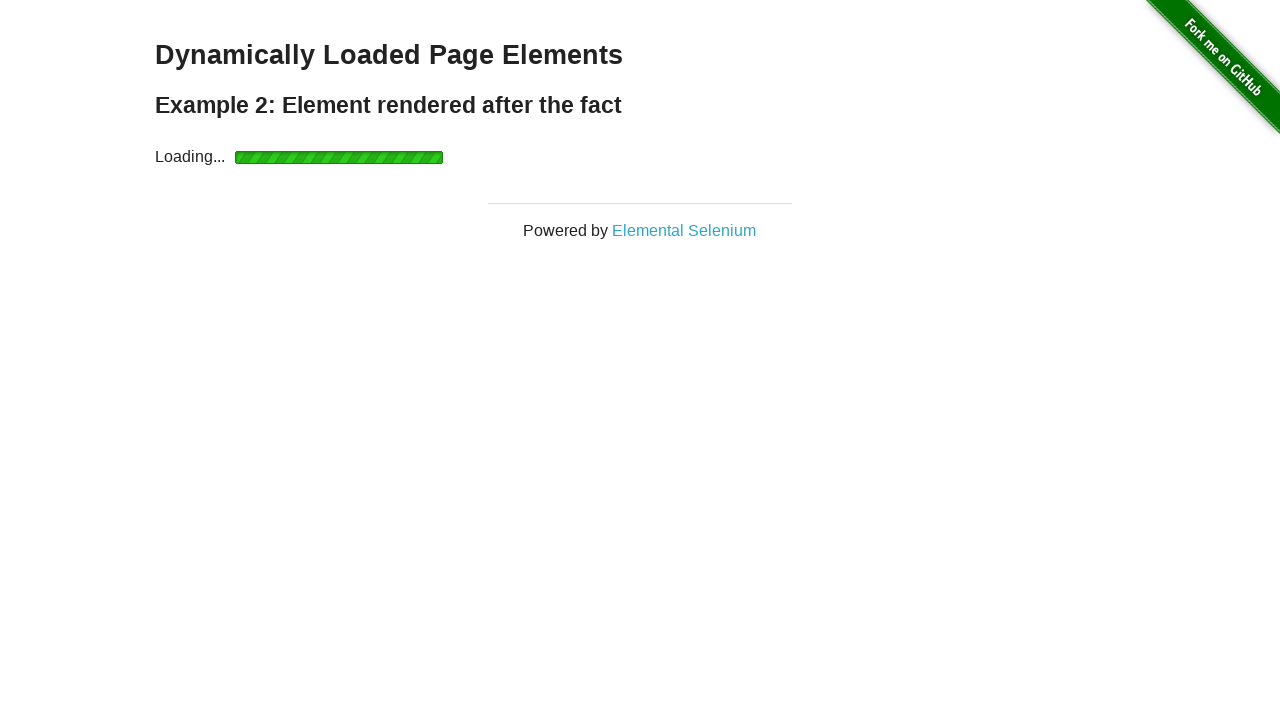

Hello World element appeared in DOM after explicit wait
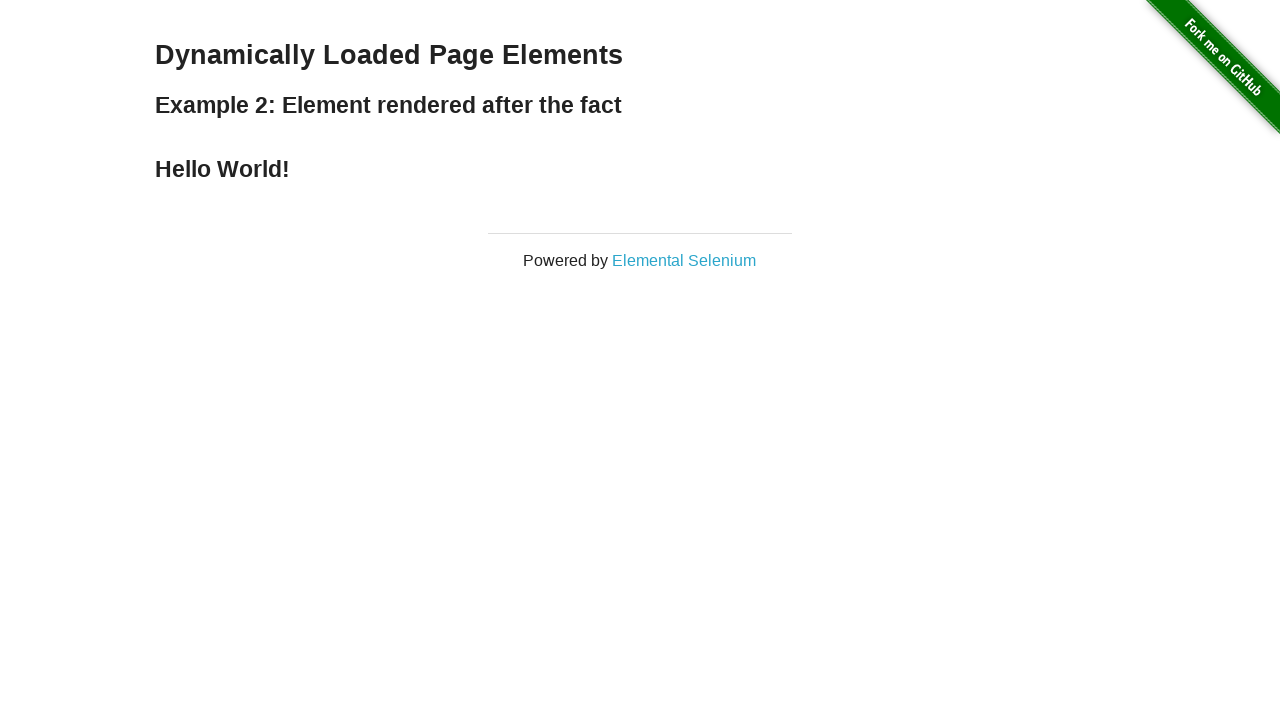

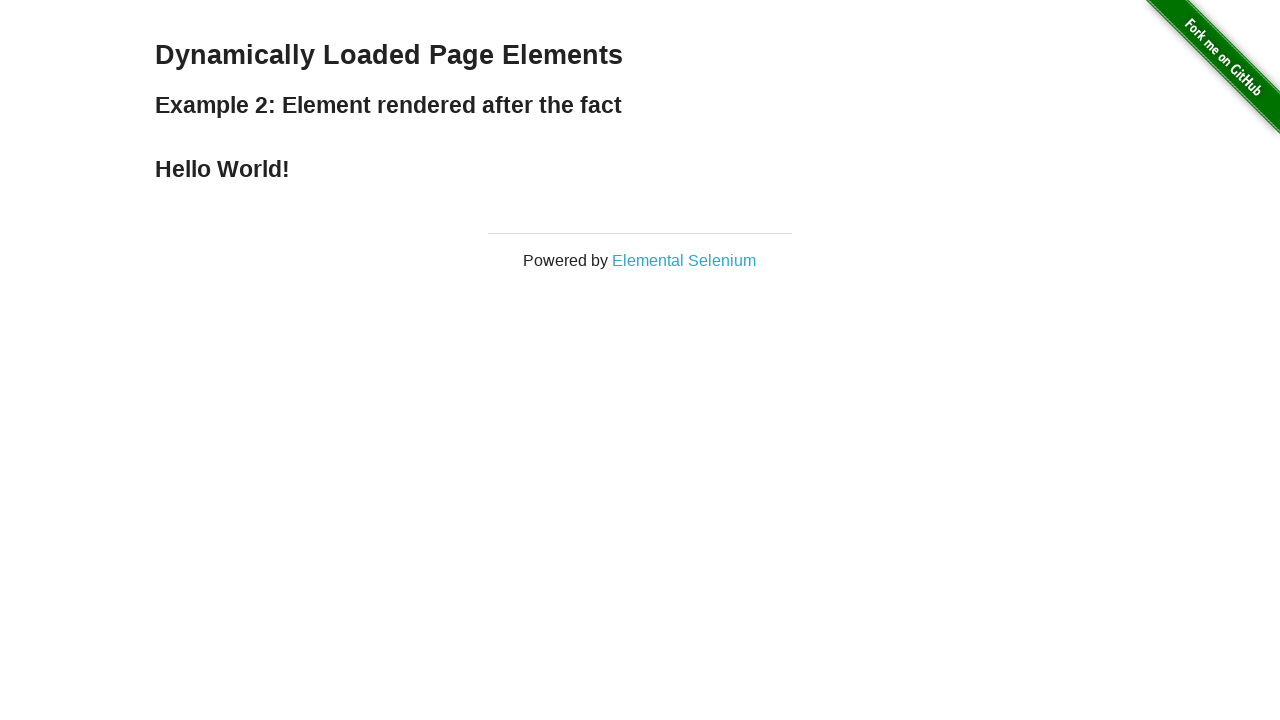